Tests sortable functionality by dragging and dropping items in both list and grid views on the DemoQA sortable page

Starting URL: https://demoqa.com/sortable

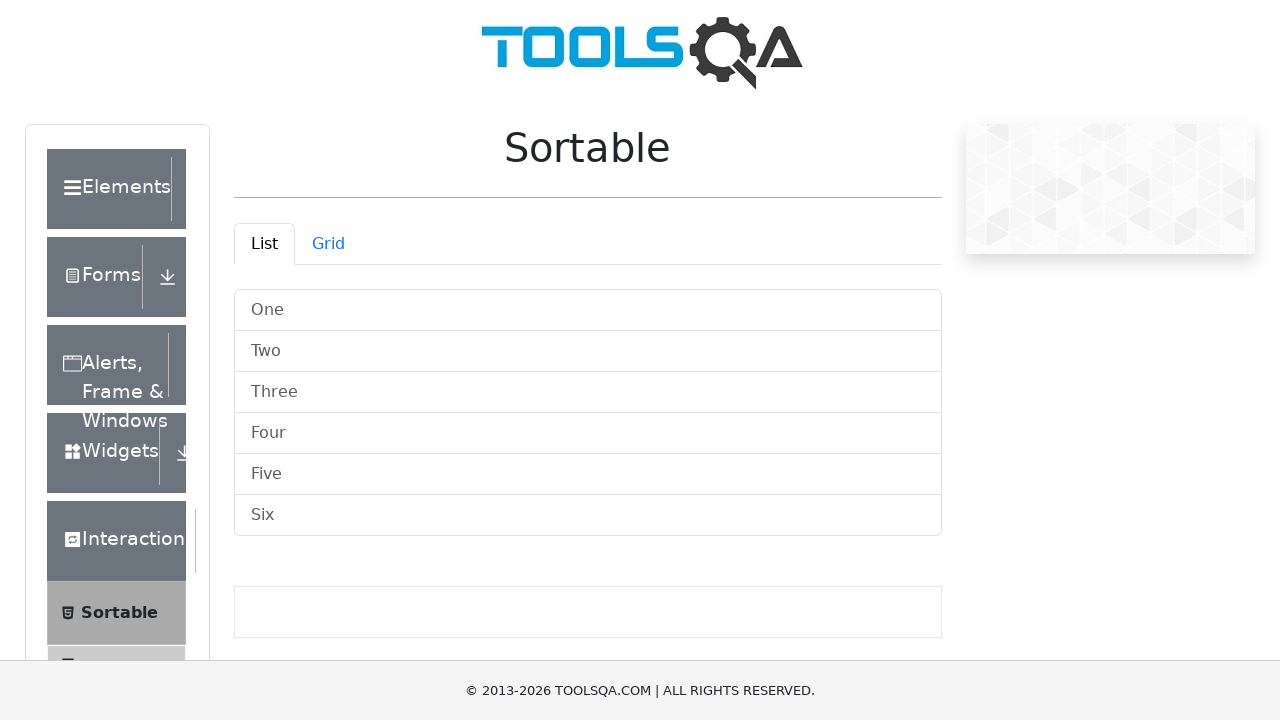

Clicked on the list tab at (264, 244) on #demo-tab-list
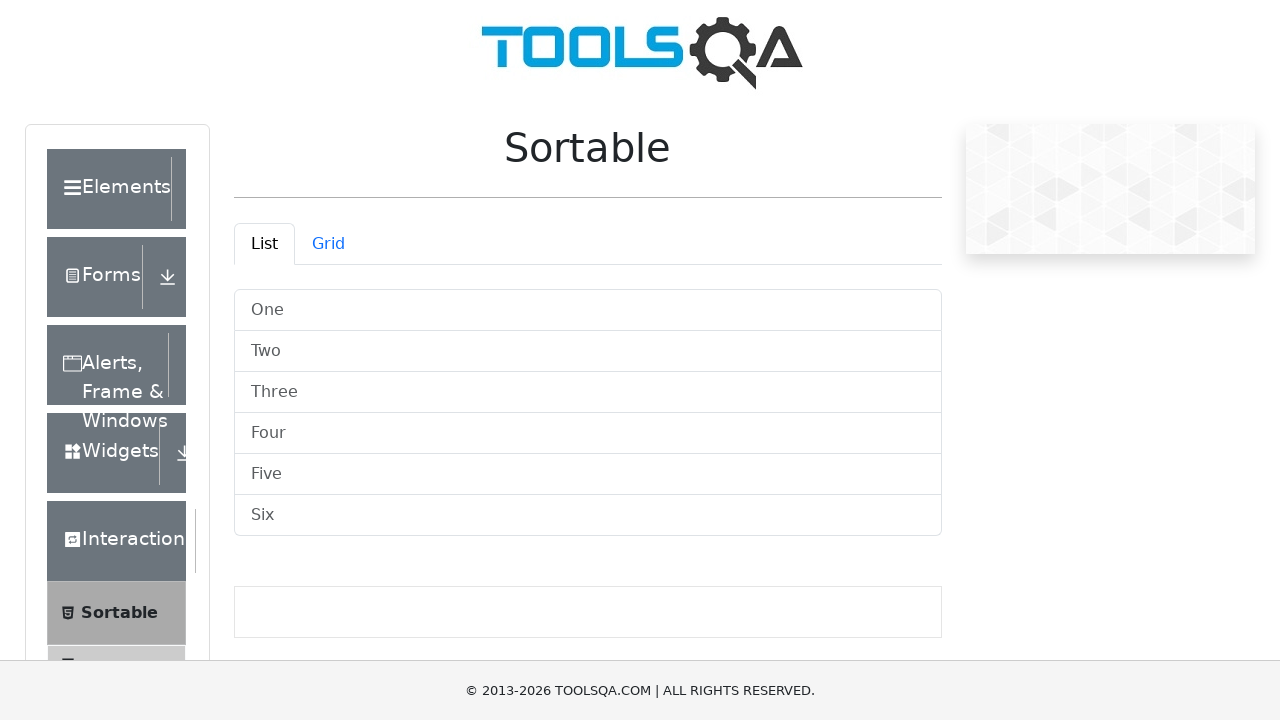

Scrolled down 200px to see list items
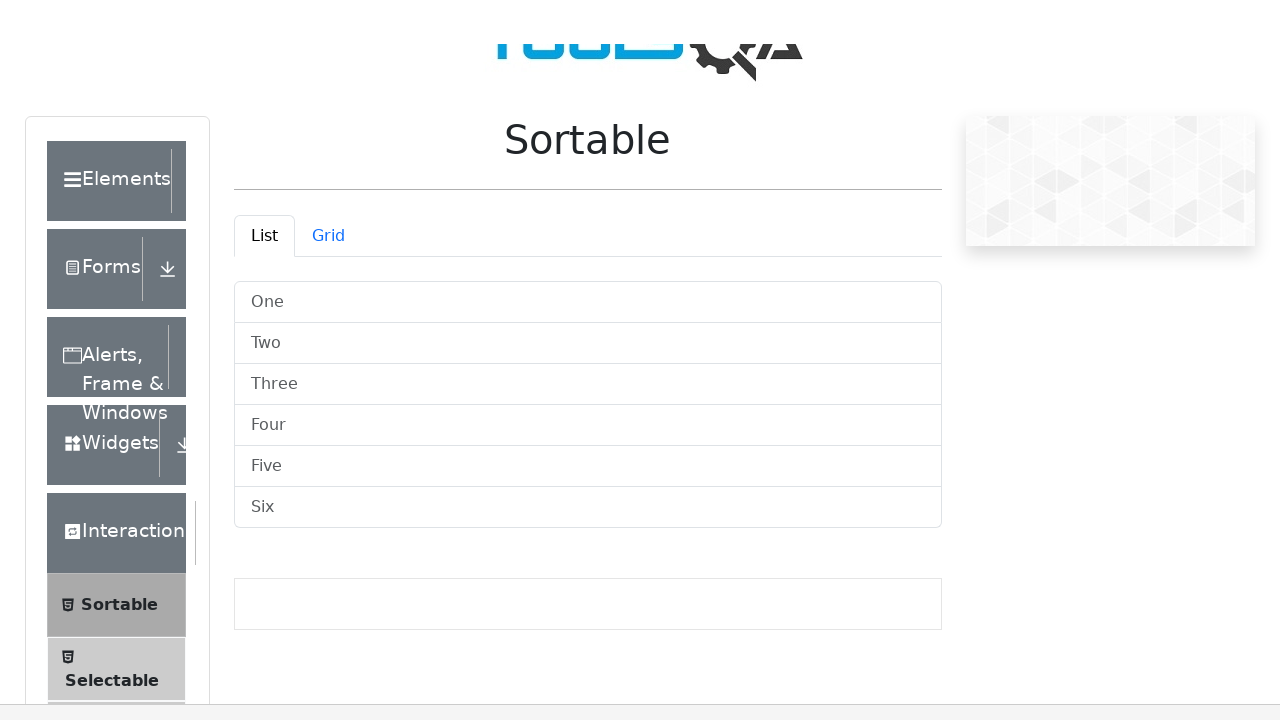

Dragged 'One' item and dropped it at 'Three' position in list view at (588, 192)
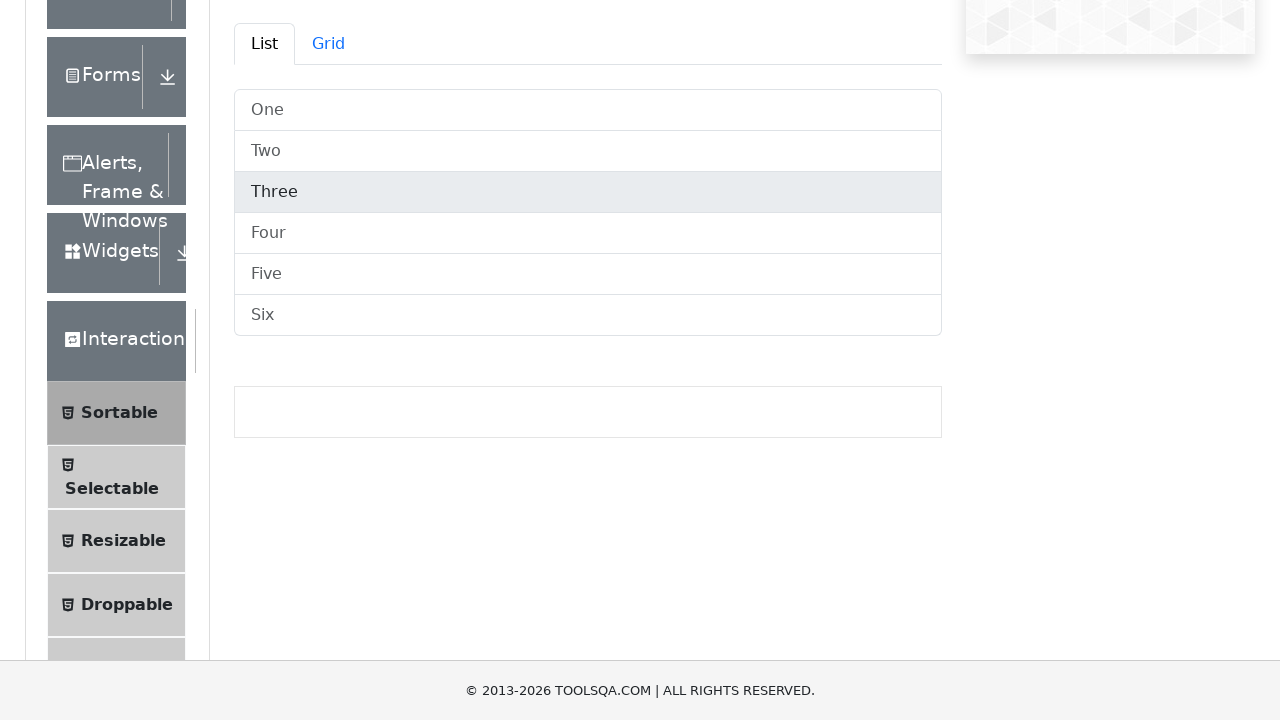

Waited 5 seconds for drag action to complete
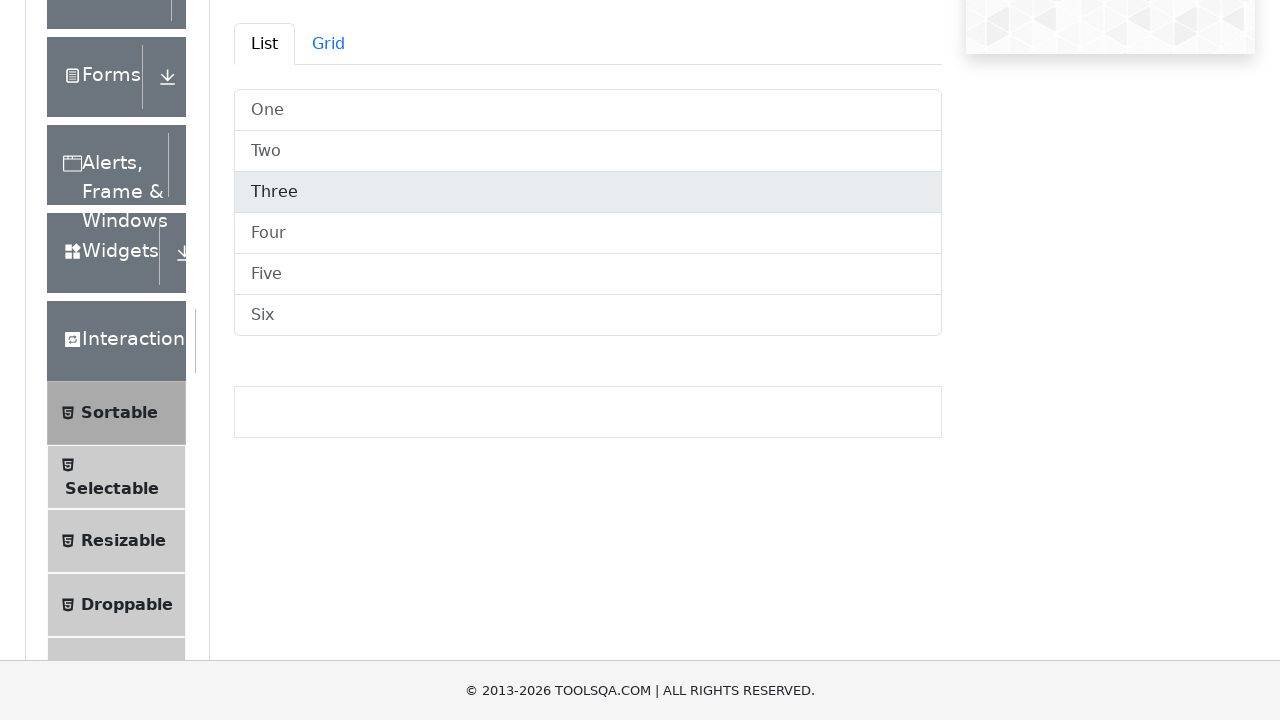

Clicked on the grid tab at (328, 44) on #demo-tab-grid
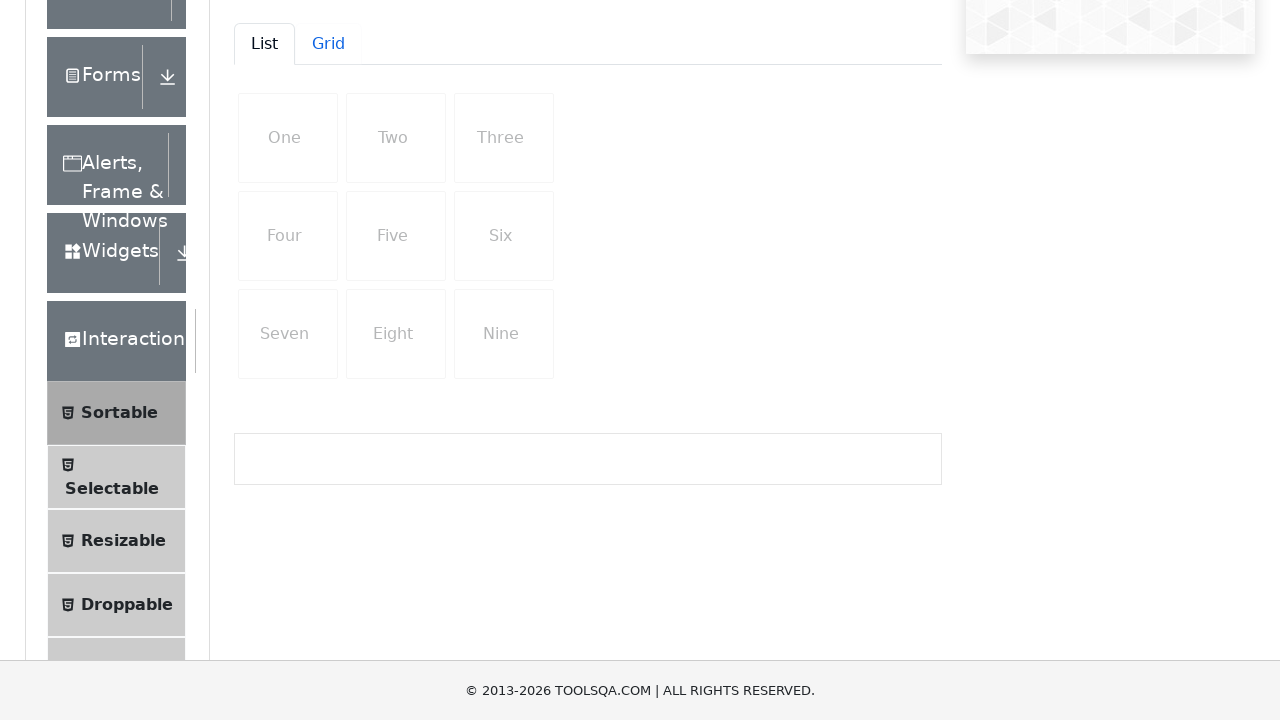

Waited 3 seconds for grid to load
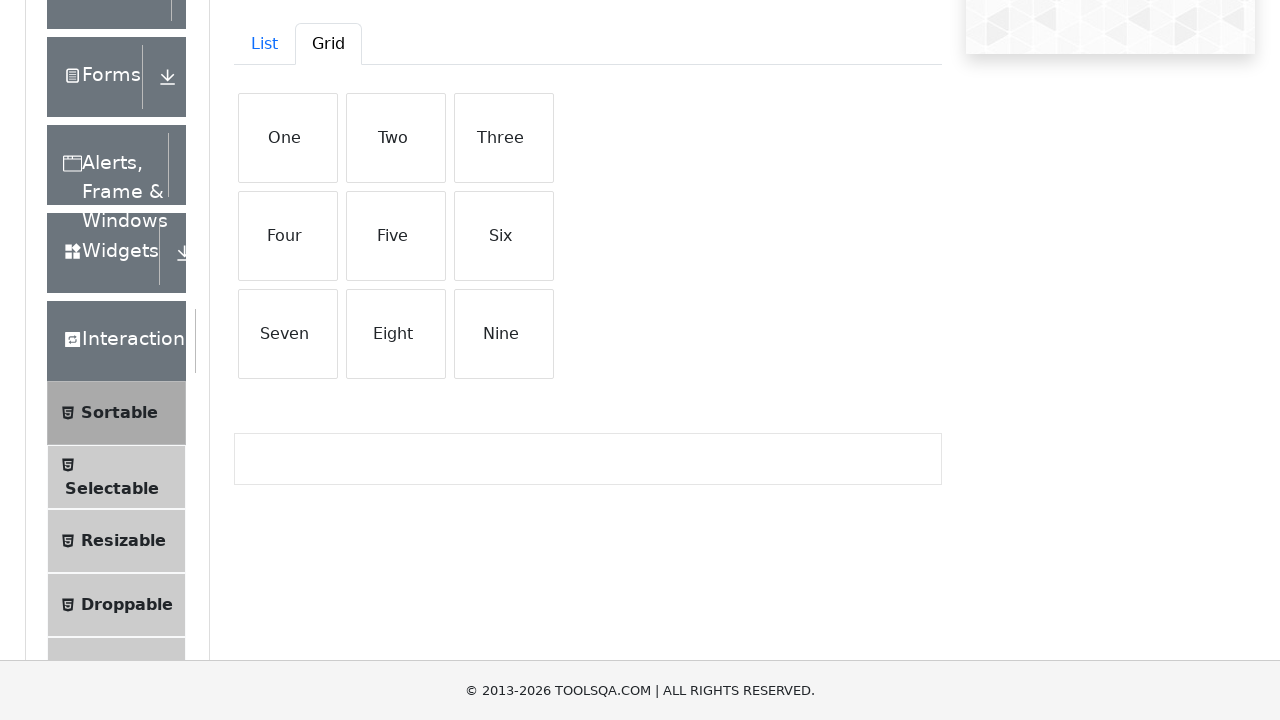

Scrolled down 150px to see grid items
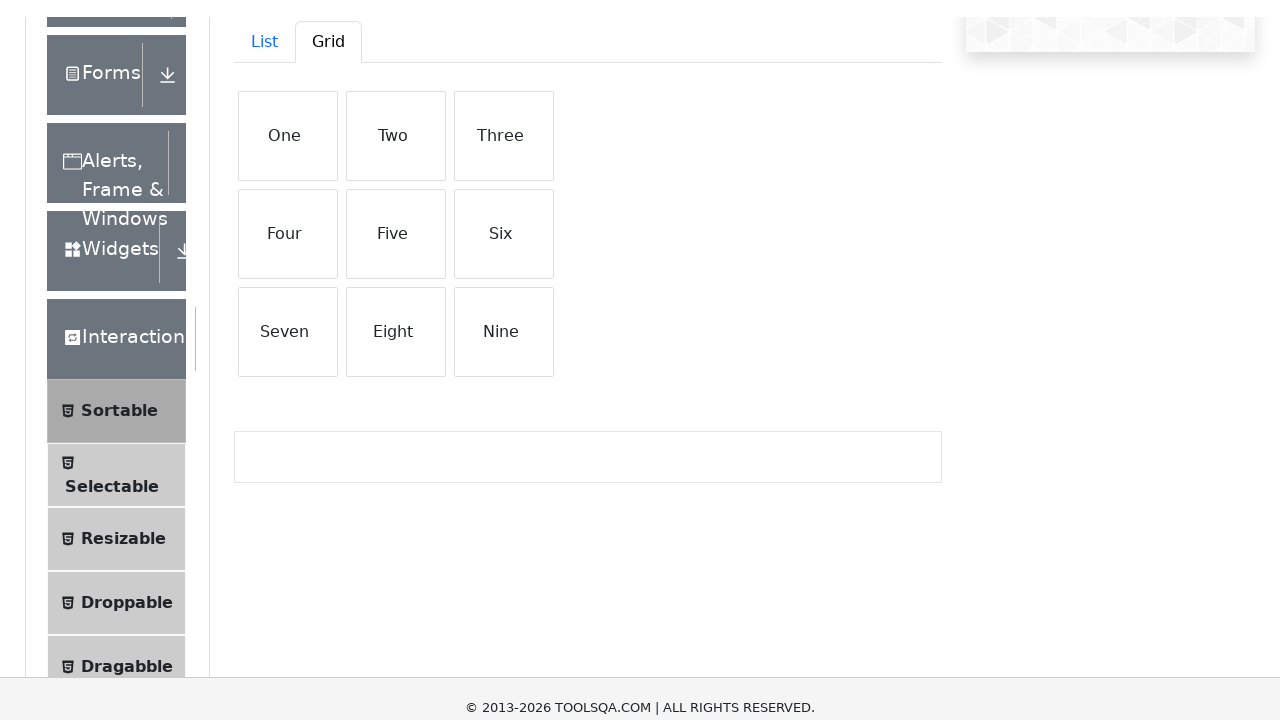

Dragged 'One' item and dropped it at 'Eight' position in grid view at (396, 241)
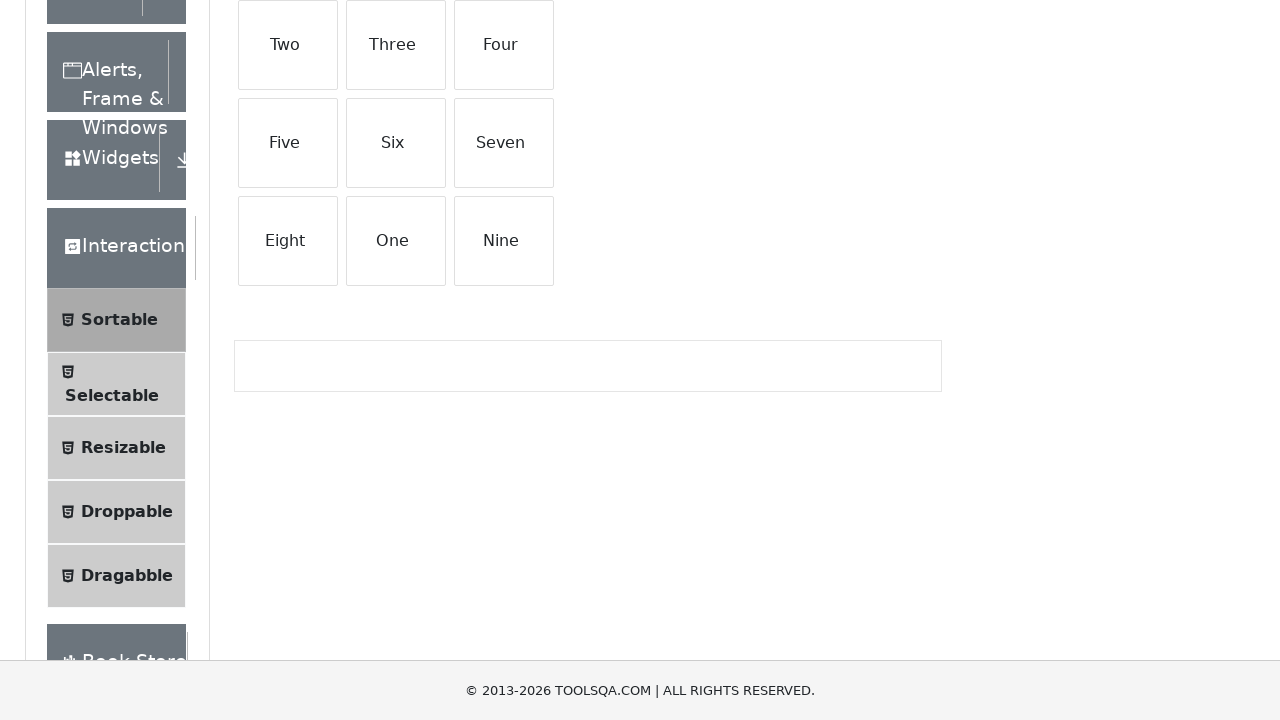

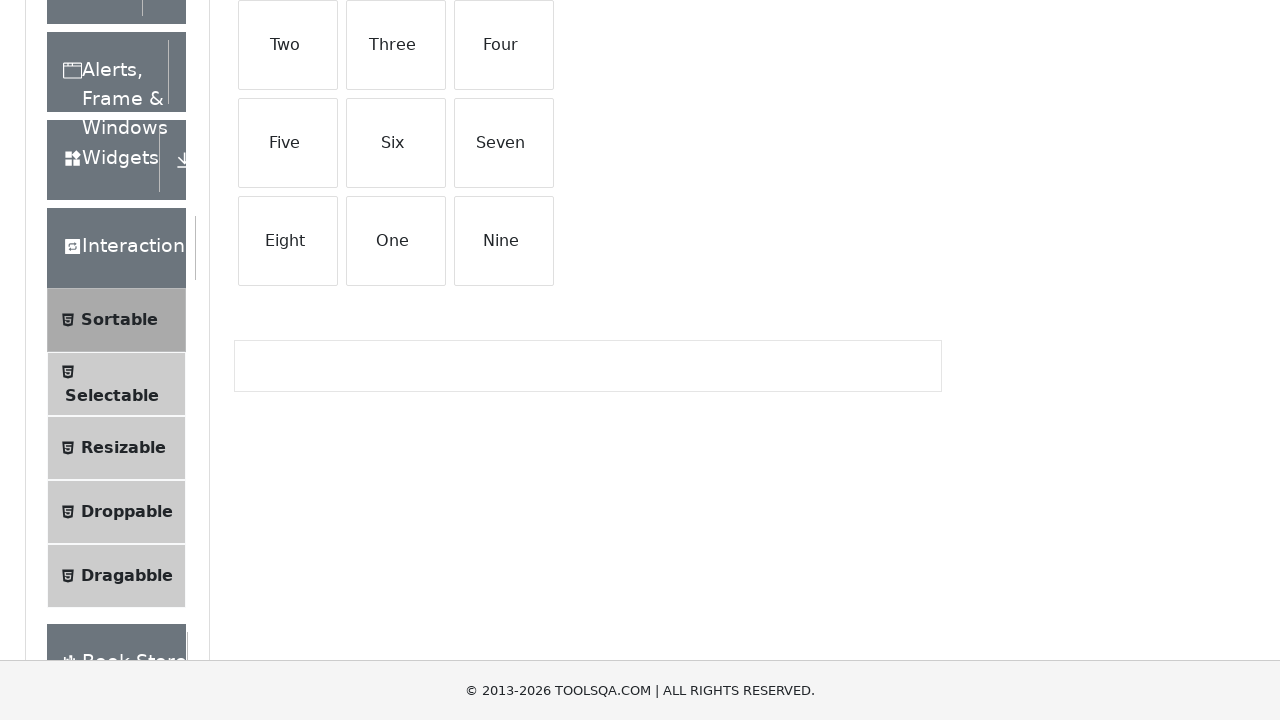